Tests dropdown functionality by navigating to the dropdown page, verifying the dropdown options text, and selecting each option to verify selection works correctly.

Starting URL: https://the-internet.herokuapp.com/

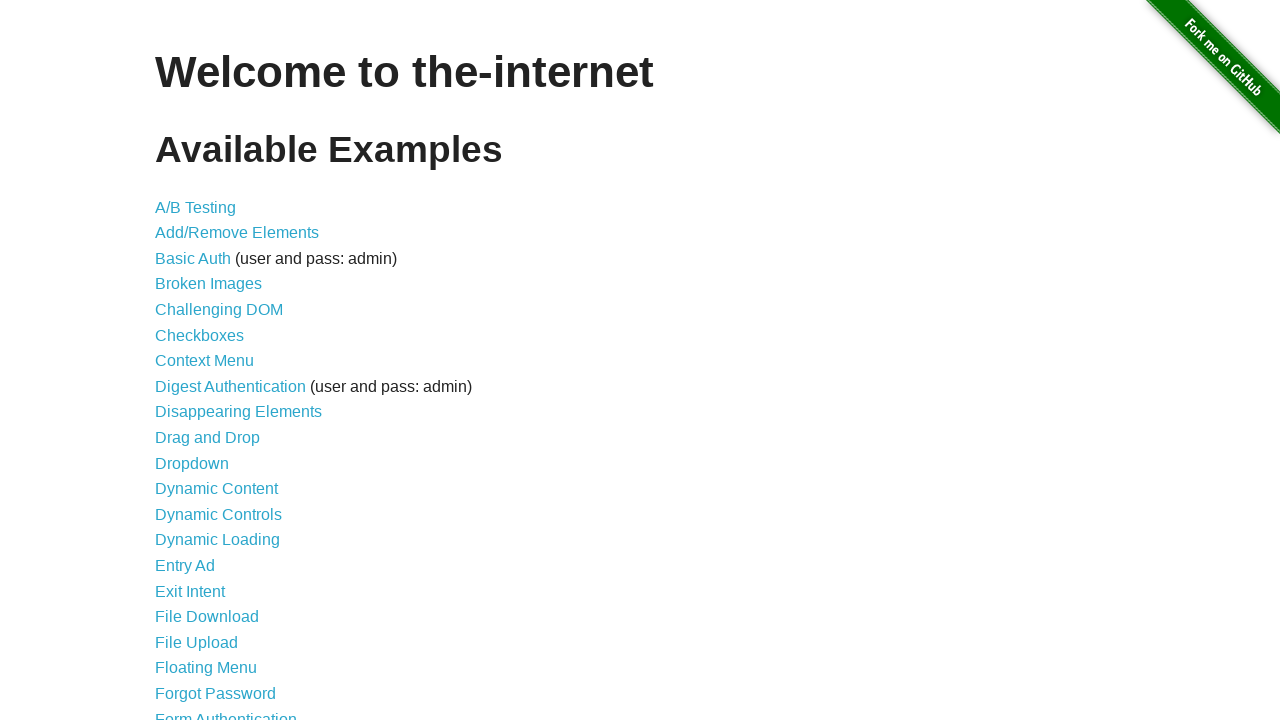

Clicked on Dropdown link from main page at (192, 463) on a:has-text('Dropdown')
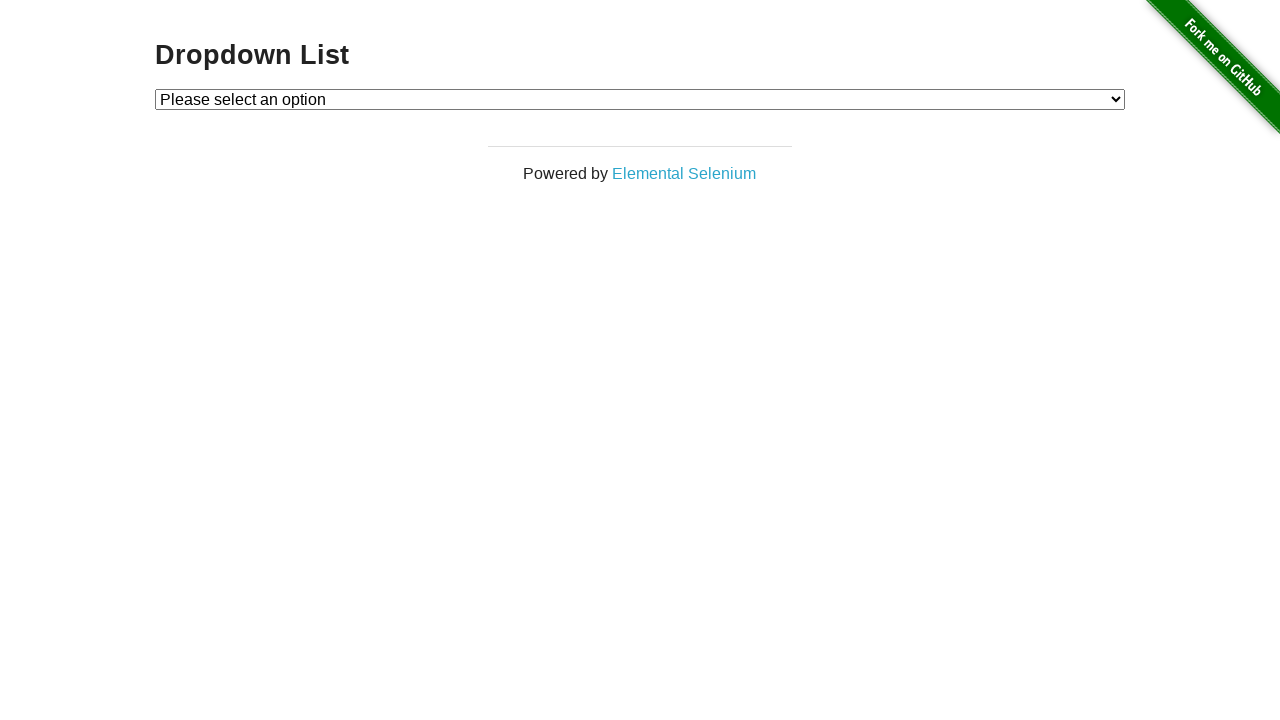

Dropdown page loaded and dropdown element is visible
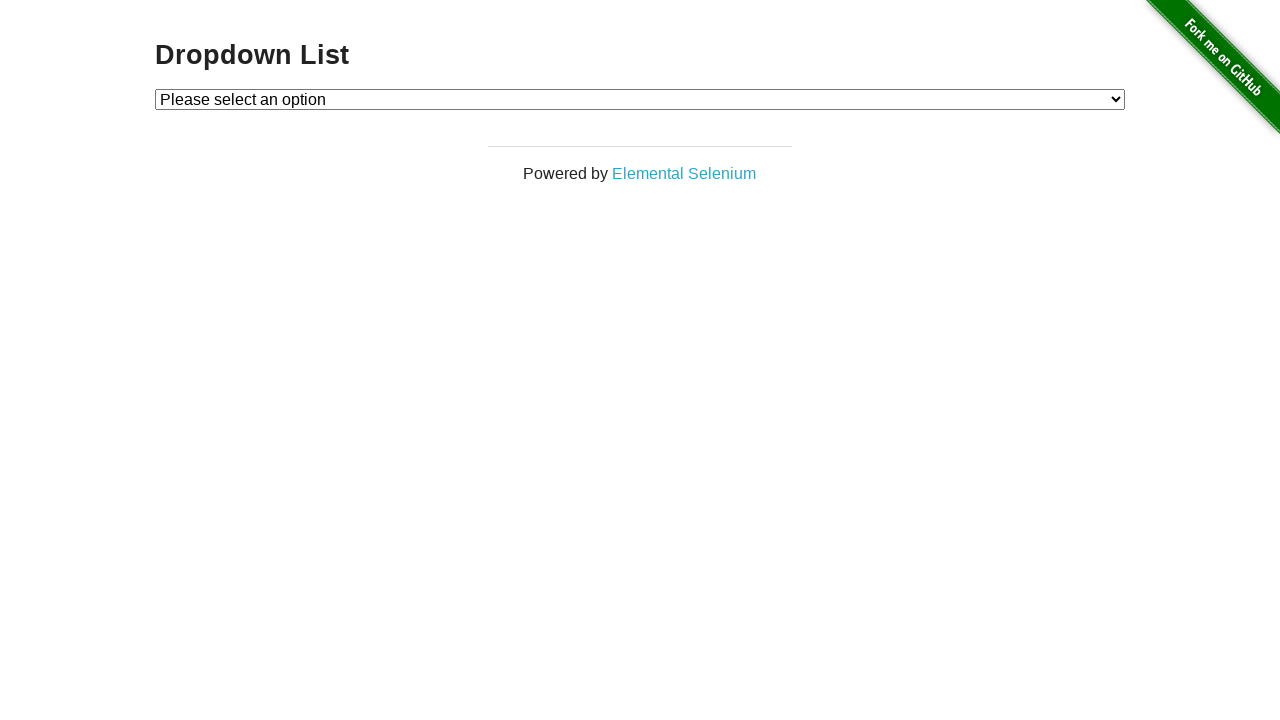

Located dropdown element and its options
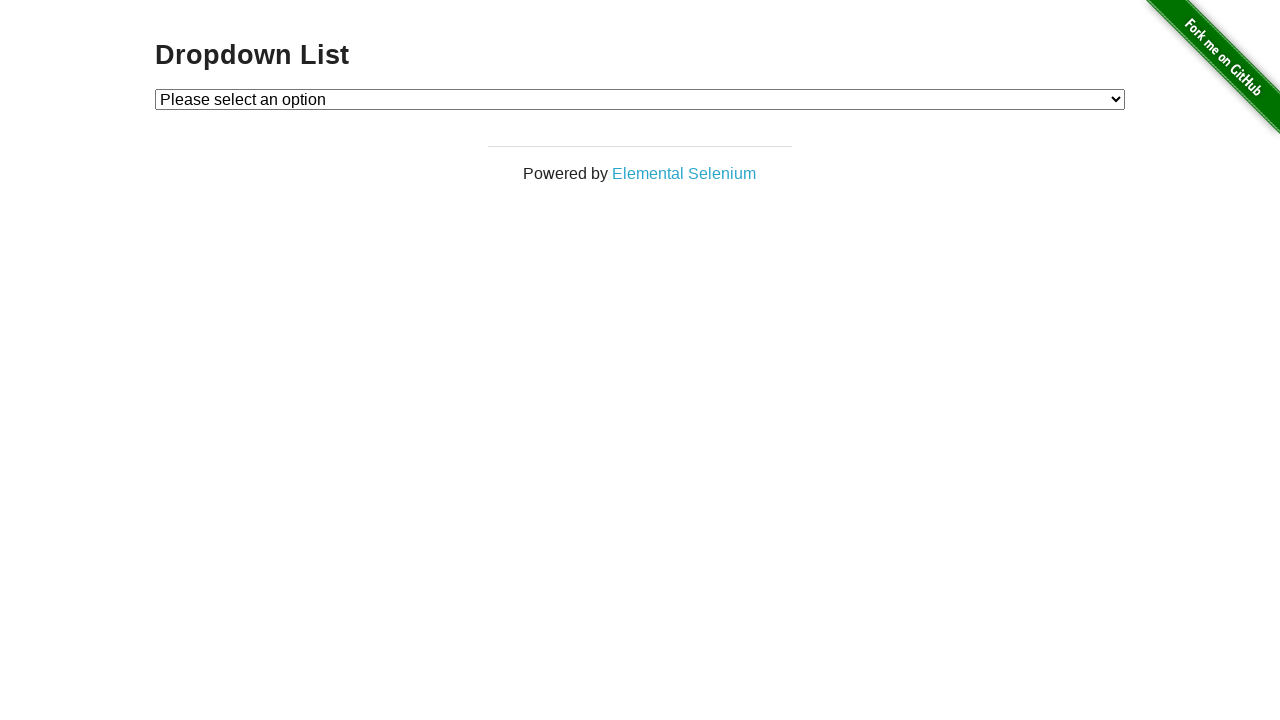

Verified first option text is 'Please select an option'
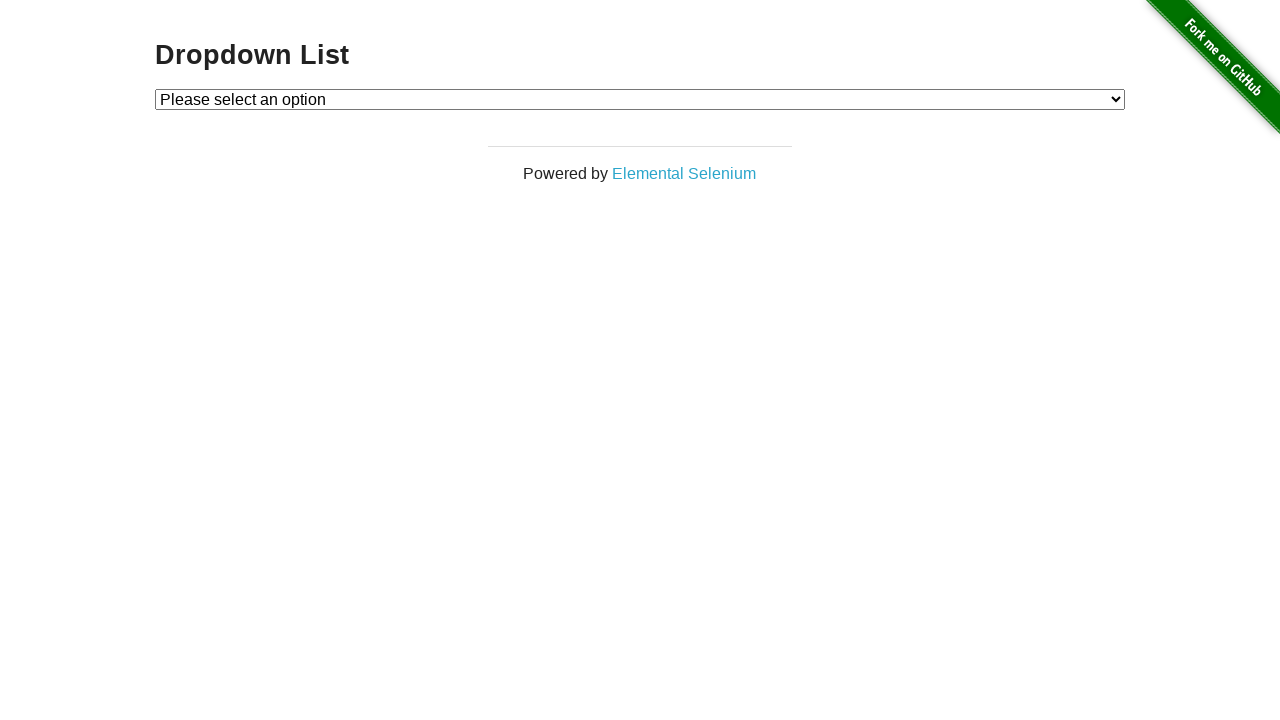

Verified second option text is 'Option 1'
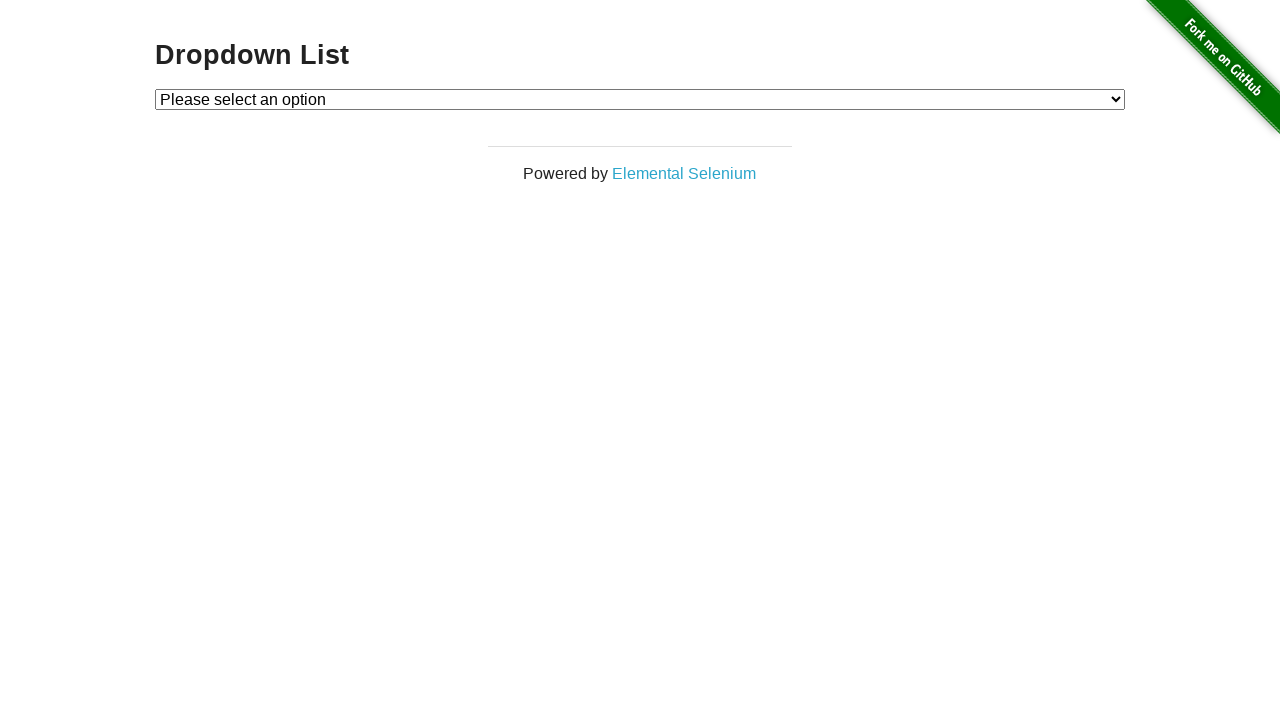

Verified third option text is 'Option 2'
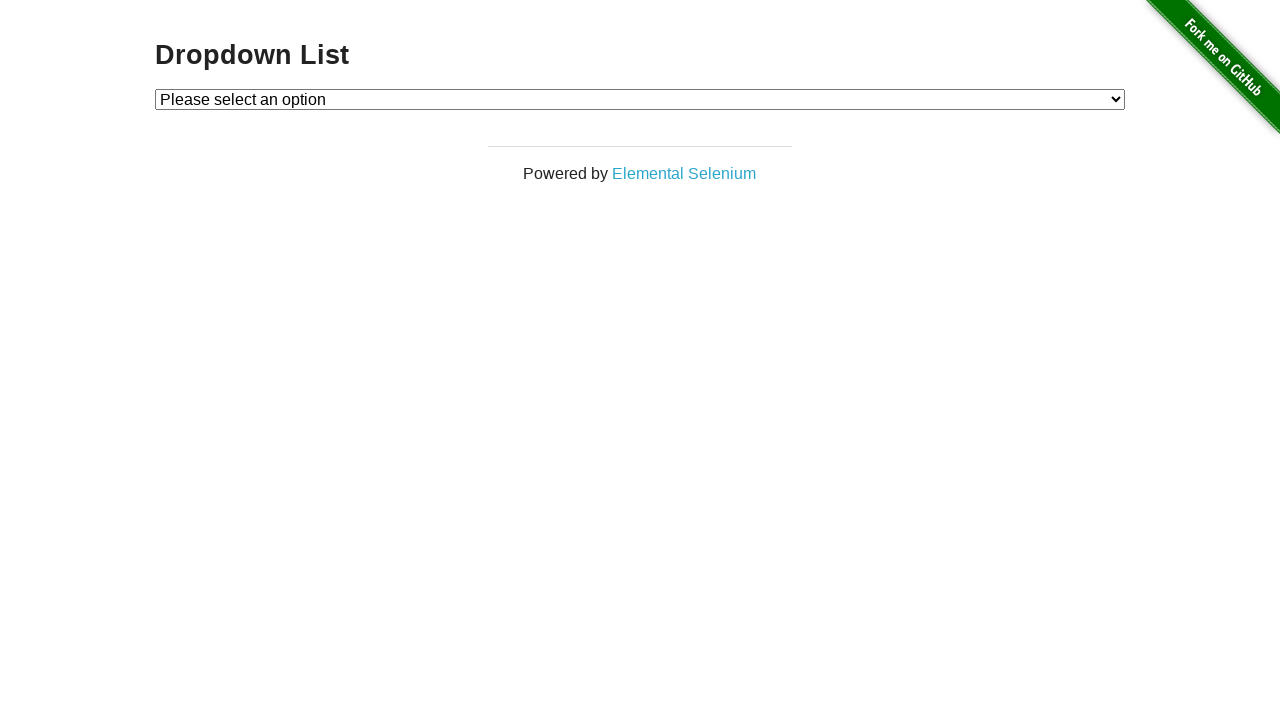

Selected Option 1 from dropdown on #dropdown
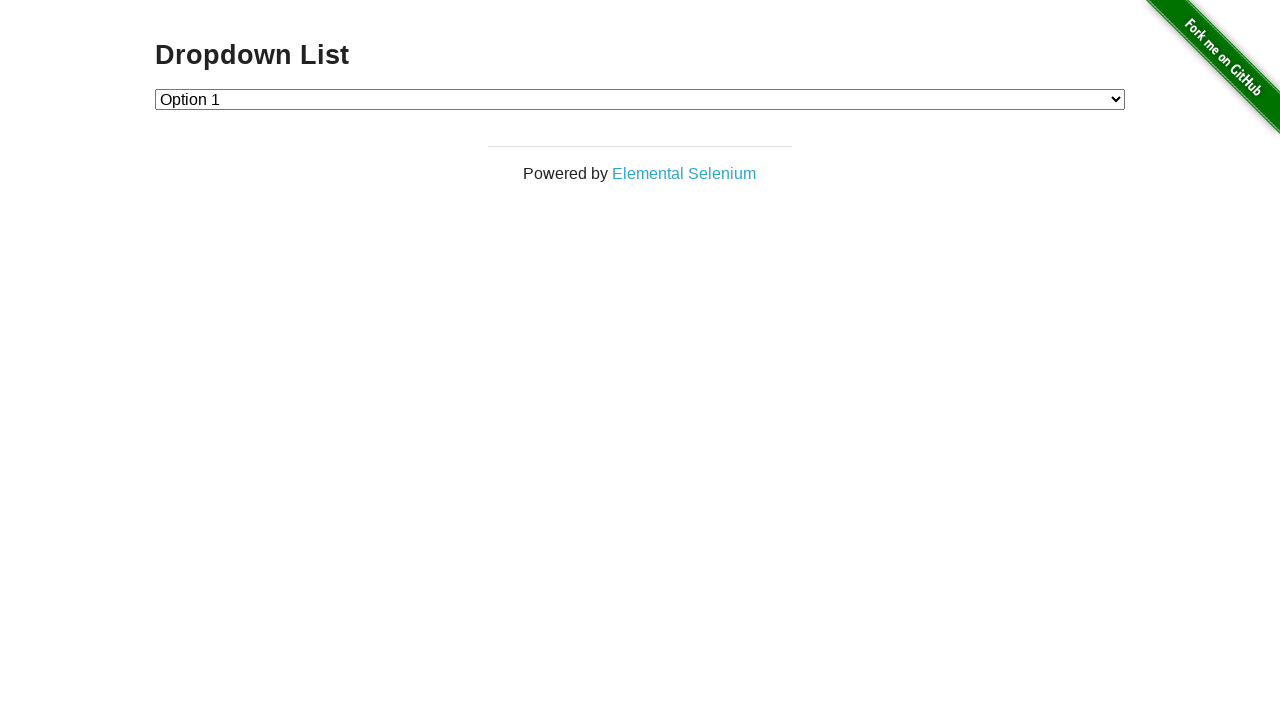

Verified that Option 1 is selected
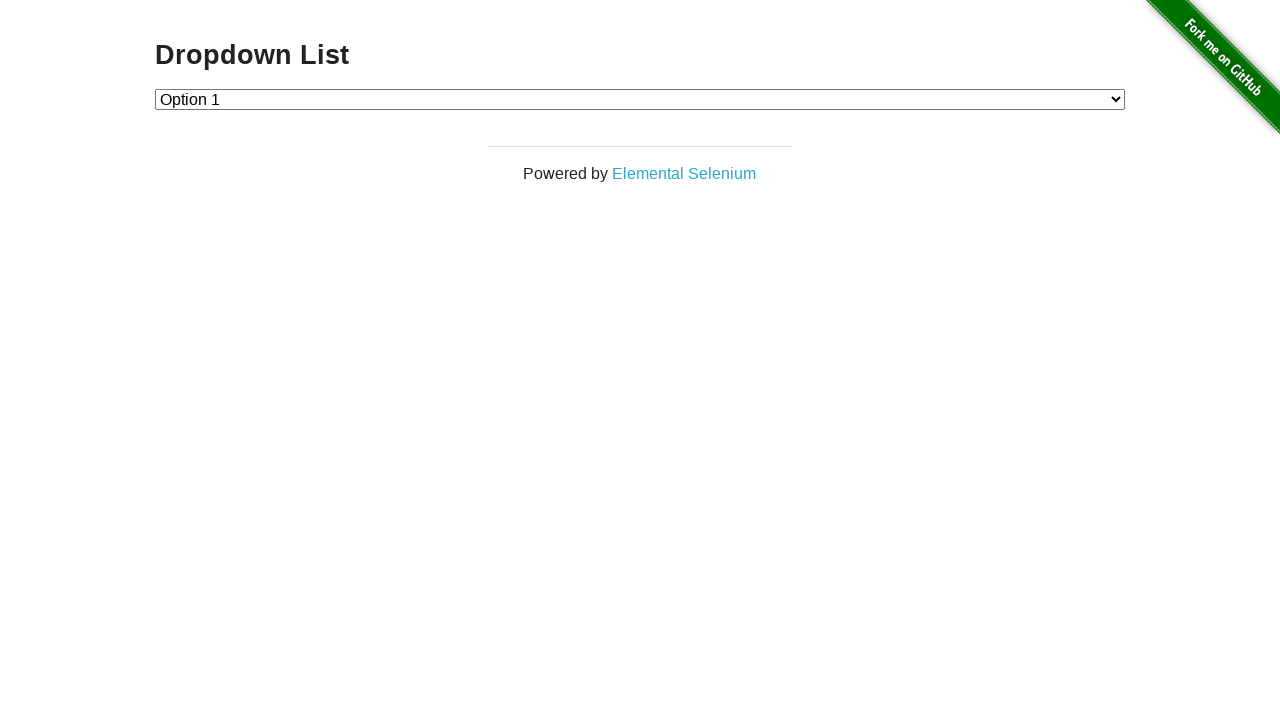

Selected Option 2 from dropdown on #dropdown
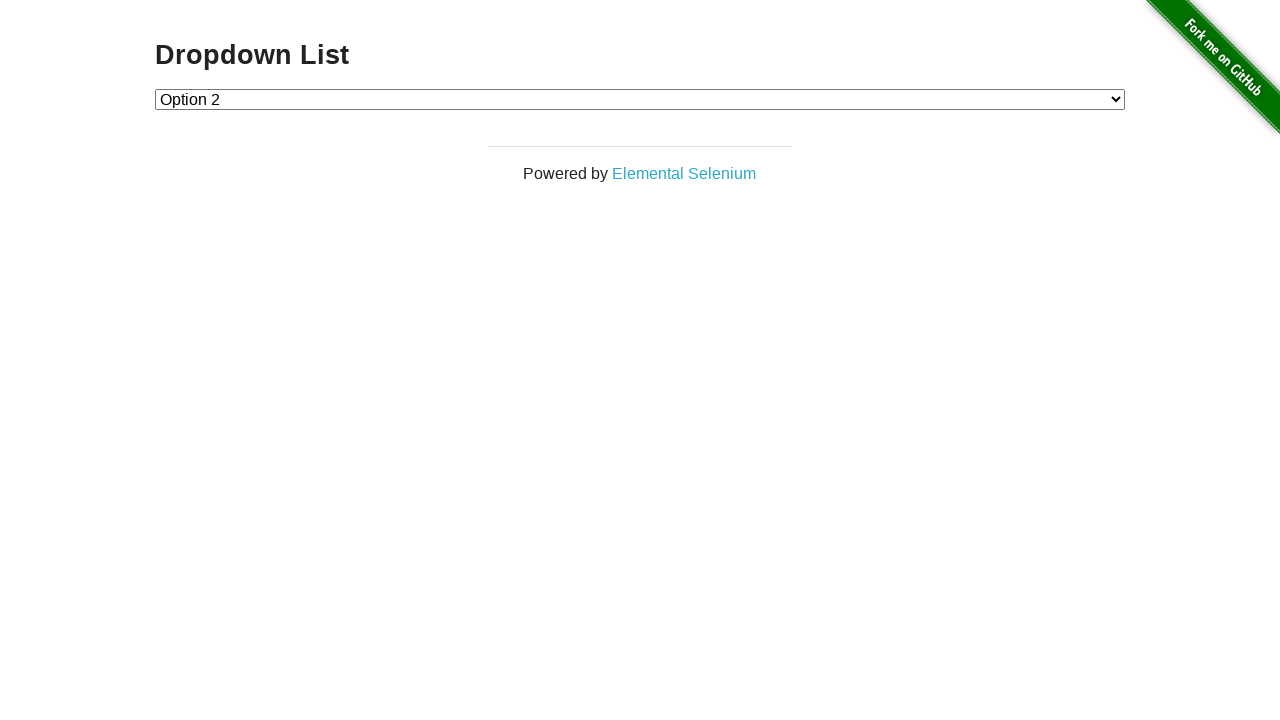

Verified that Option 2 is selected
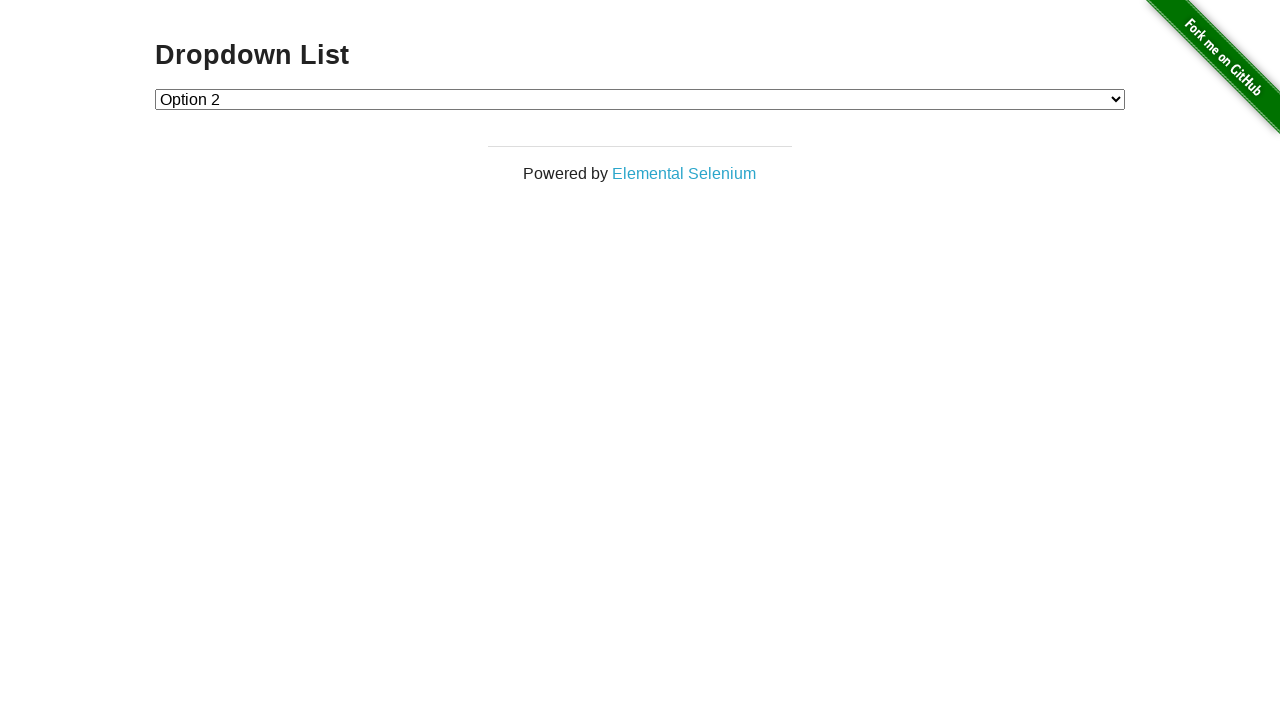

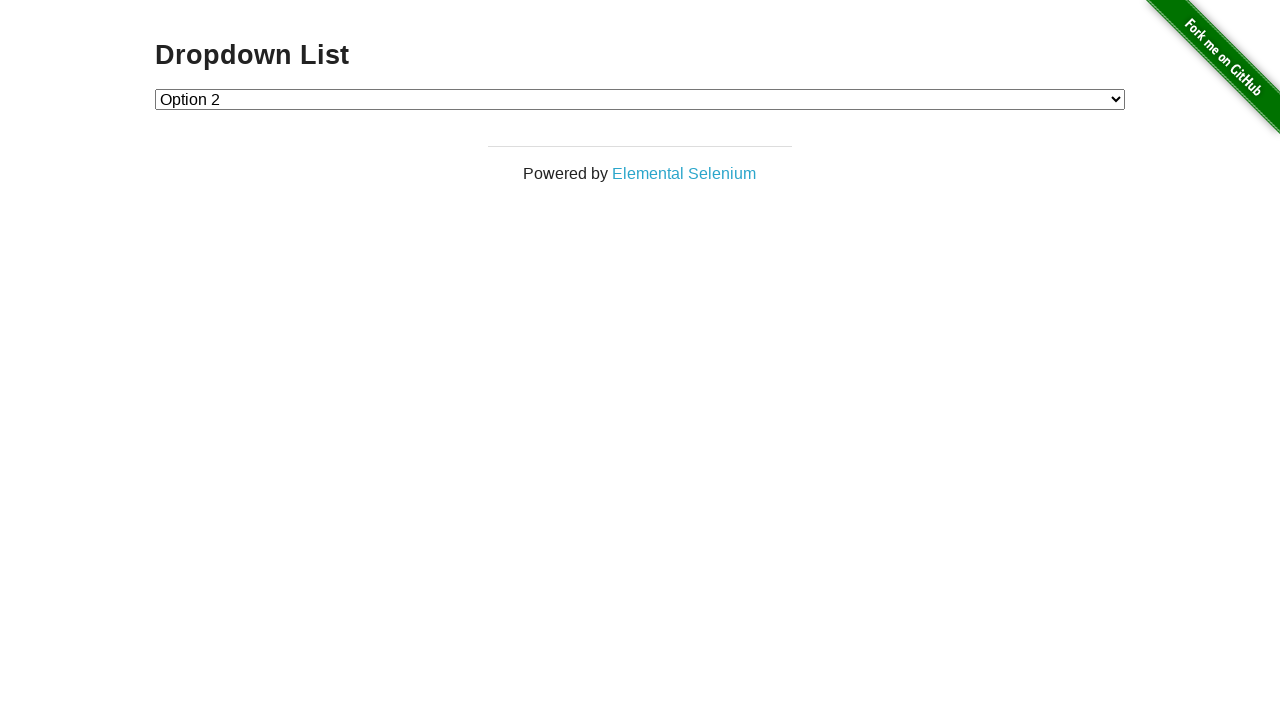